Tests a registration form by filling in first name, last name, and email fields, then submitting the form and verifying successful registration message

Starting URL: http://suninjuly.github.io/registration1.html

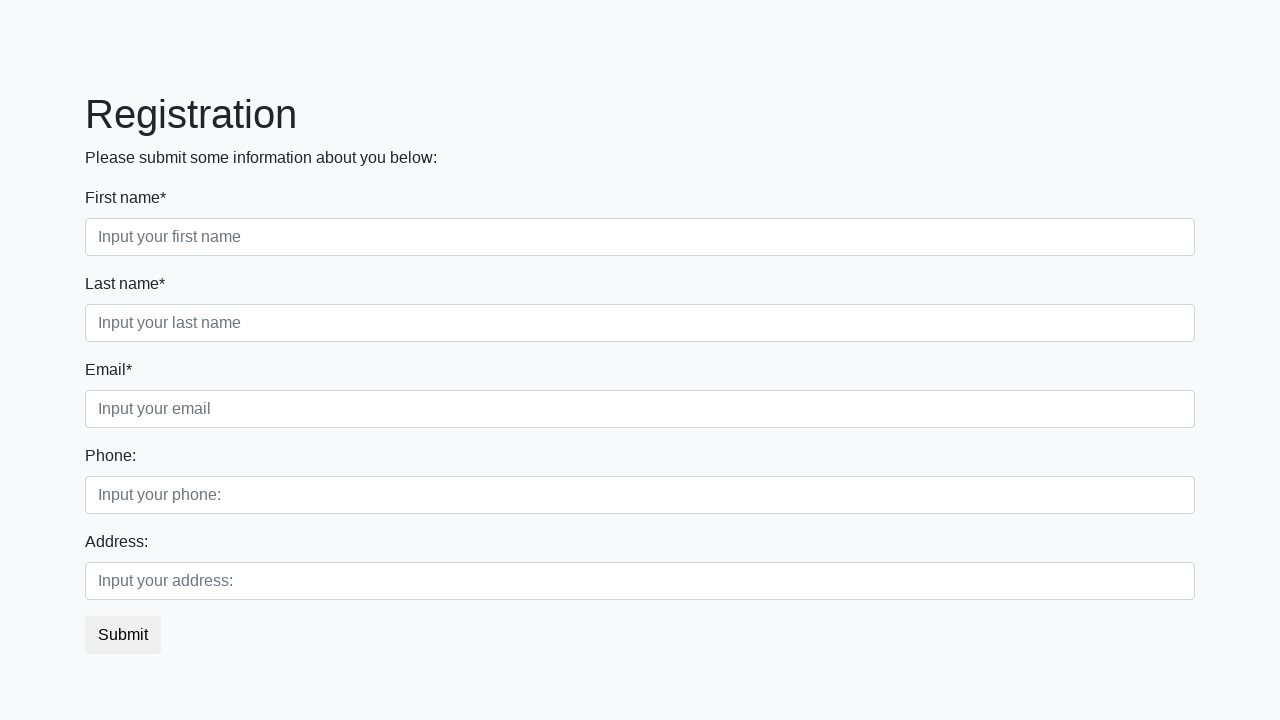

Navigated to registration form page
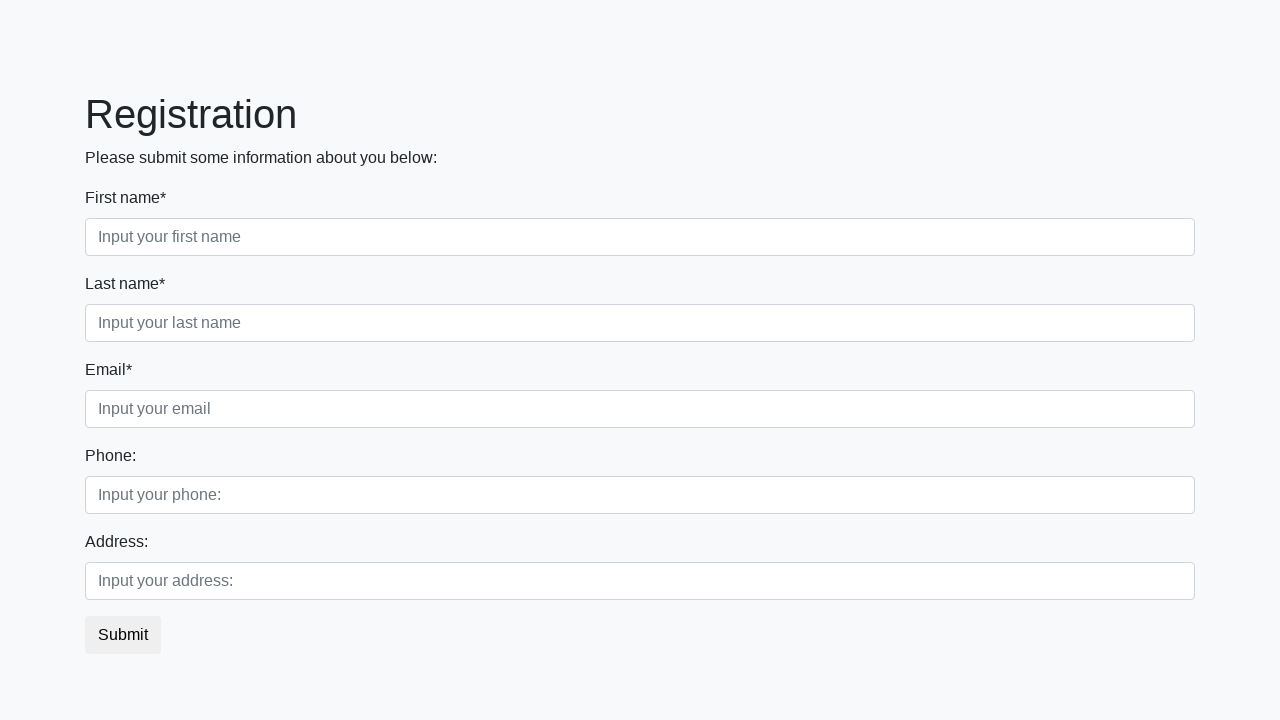

Filled in first name field with 'Daniil' on div.first_block input.first
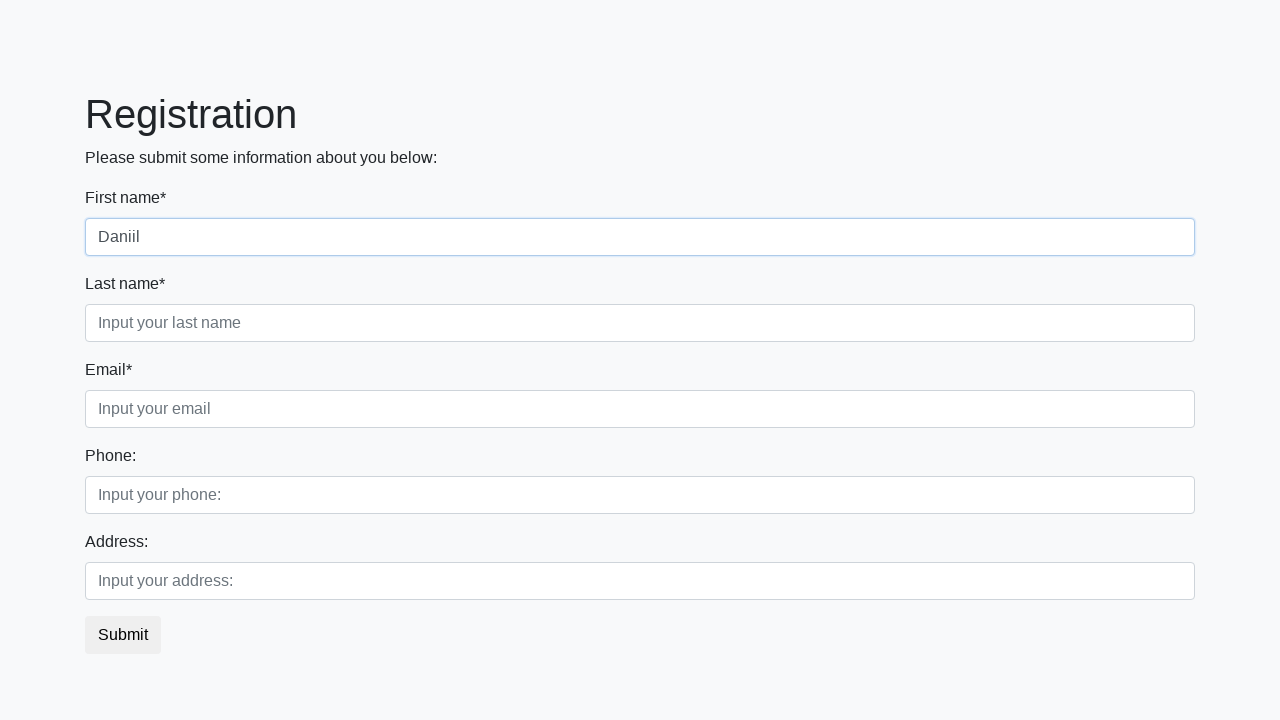

Filled in last name field with 'Moiseev' on div.first_block input.second
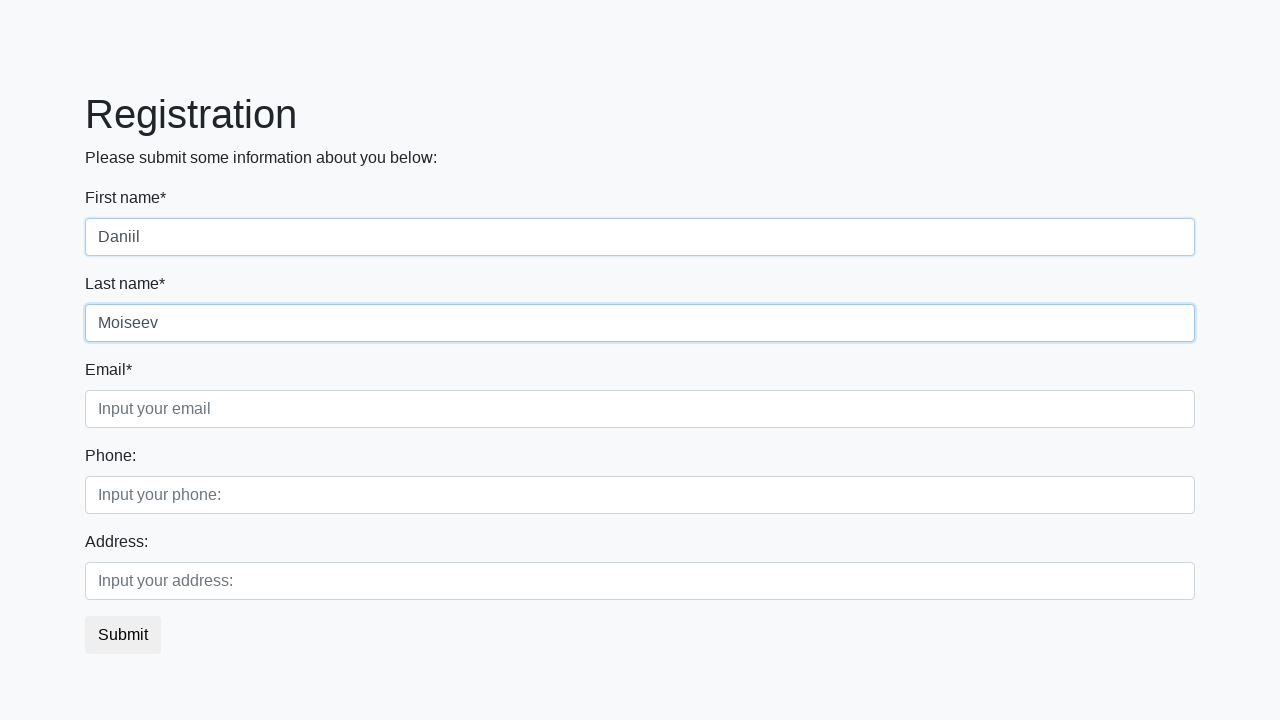

Filled in email field with 'mymail@yandex.ru' on div.first_block input.third
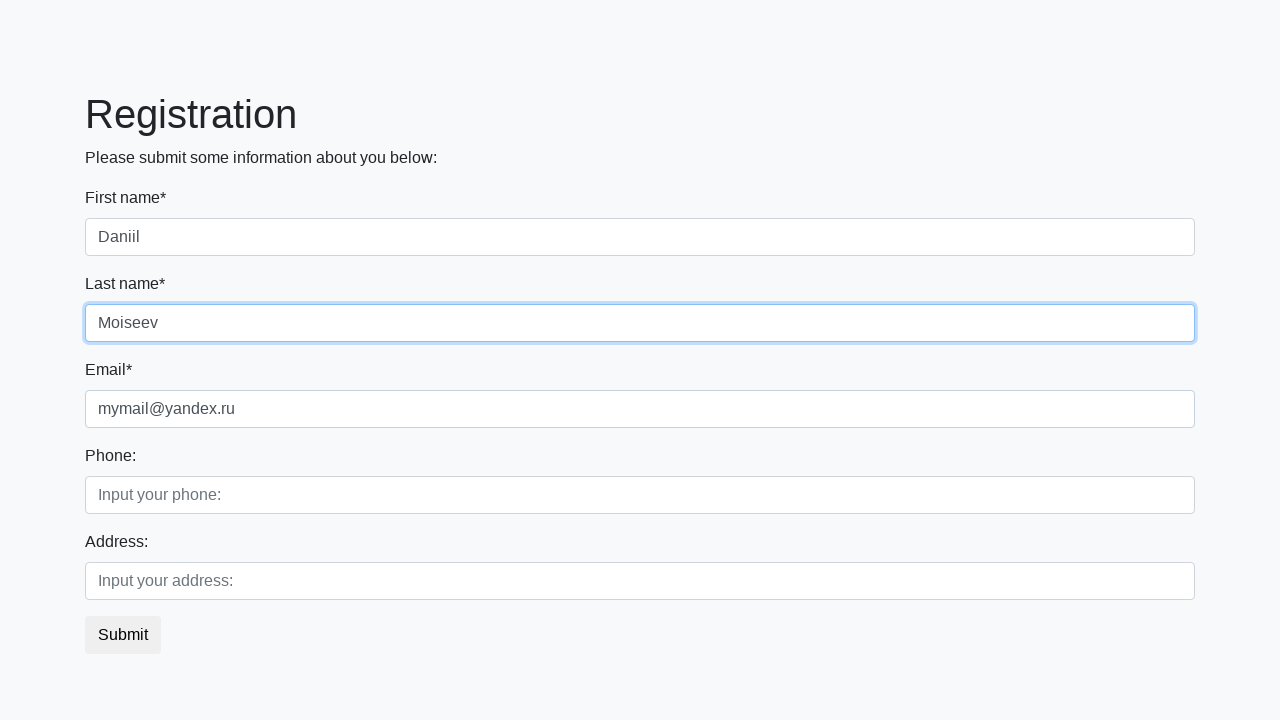

Clicked submit button to register at (123, 635) on button.btn
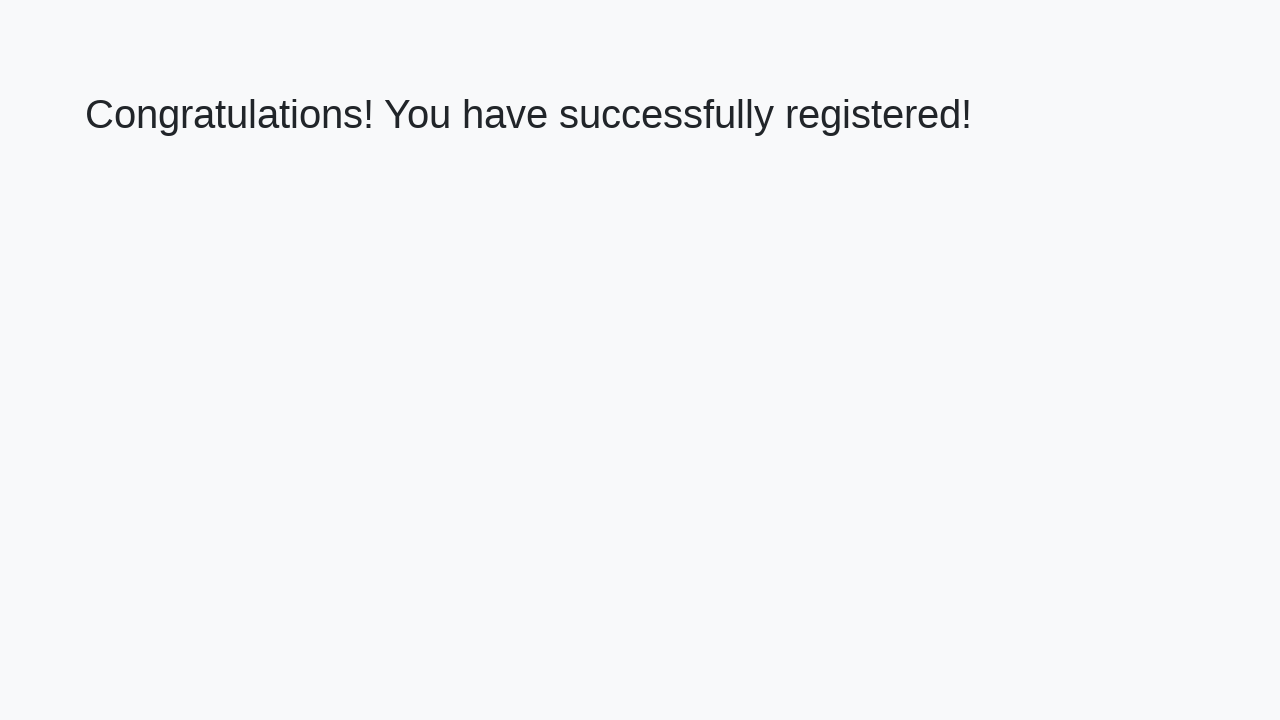

Success message element loaded
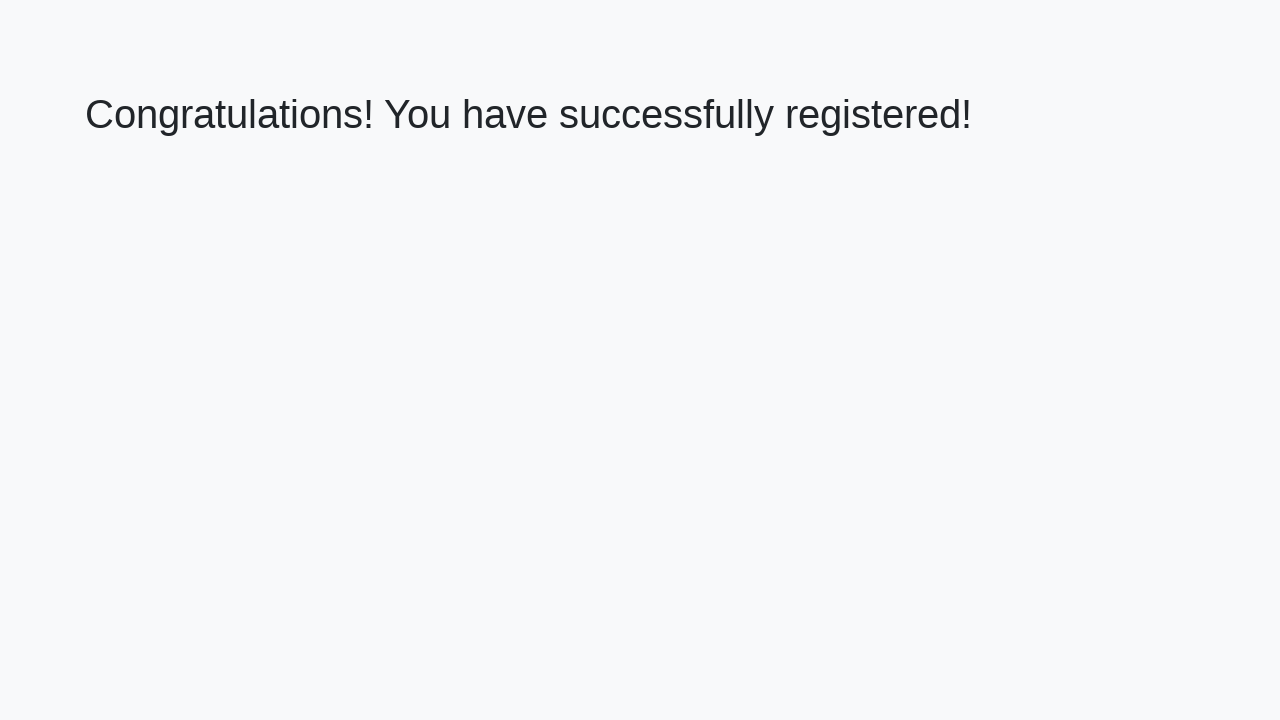

Retrieved success message text
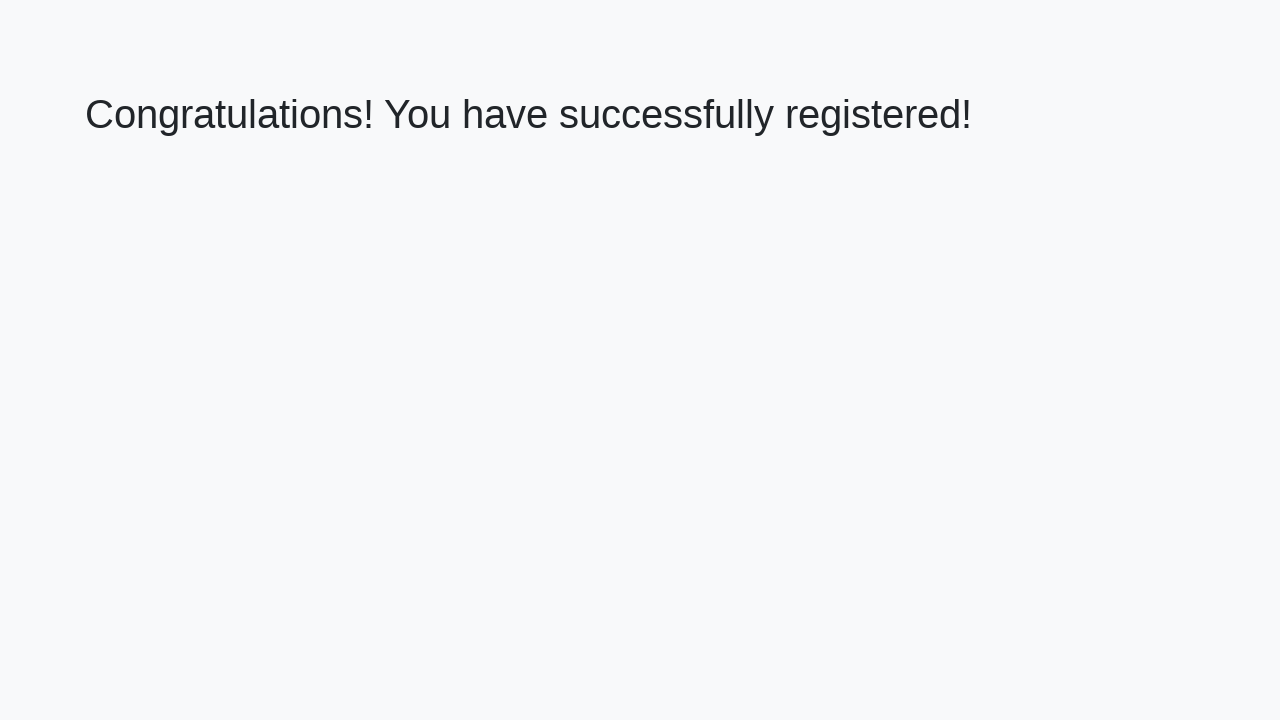

Verified successful registration message
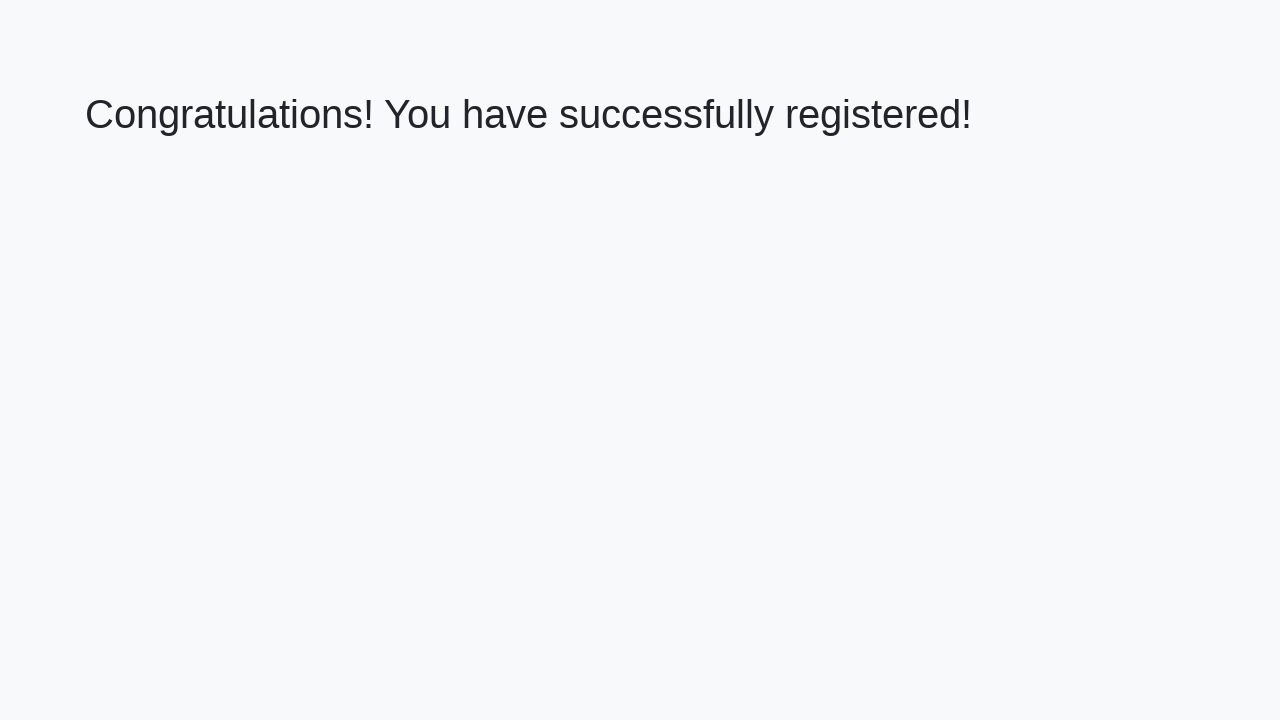

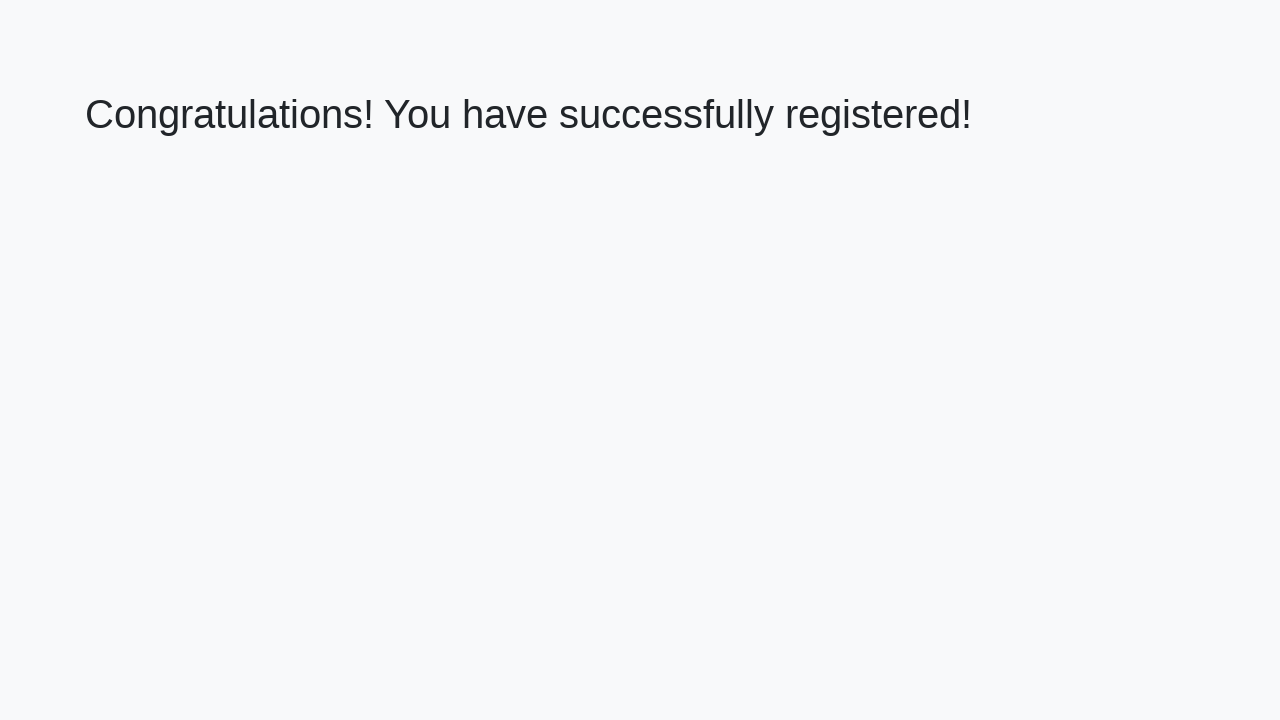